Tests dynamic loading functionality by clicking a button and waiting for hidden content to become visible

Starting URL: https://the-internet.herokuapp.com/dynamic_loading/1

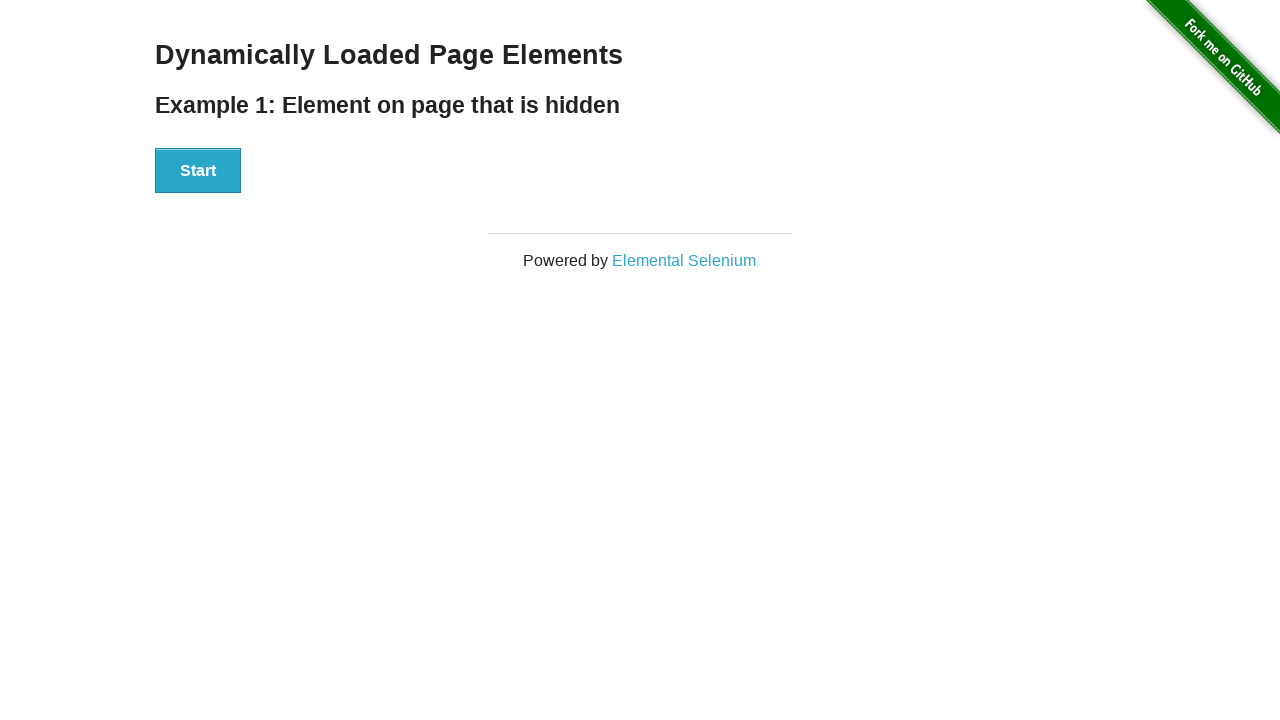

Clicked Start button to trigger dynamic loading at (198, 171) on xpath=//div[@id='start']//button
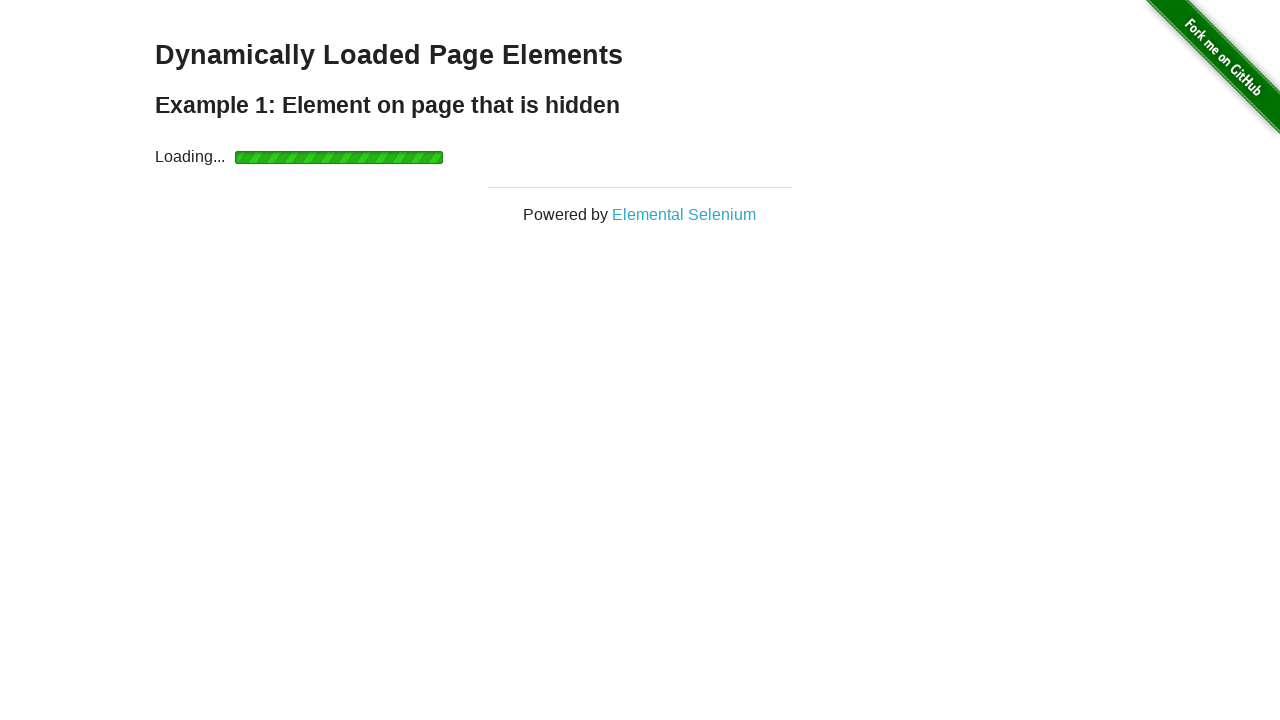

Waited for dynamically loaded content to become visible
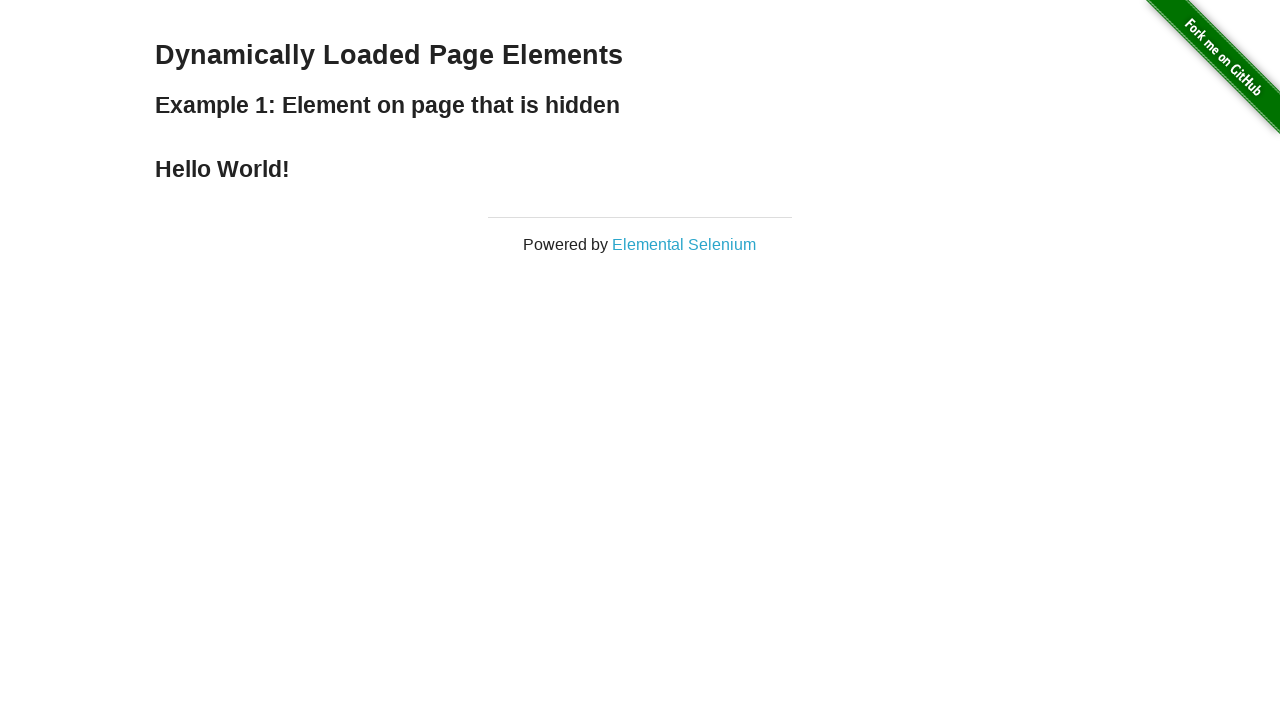

Retrieved text content from finish element: Hello World!
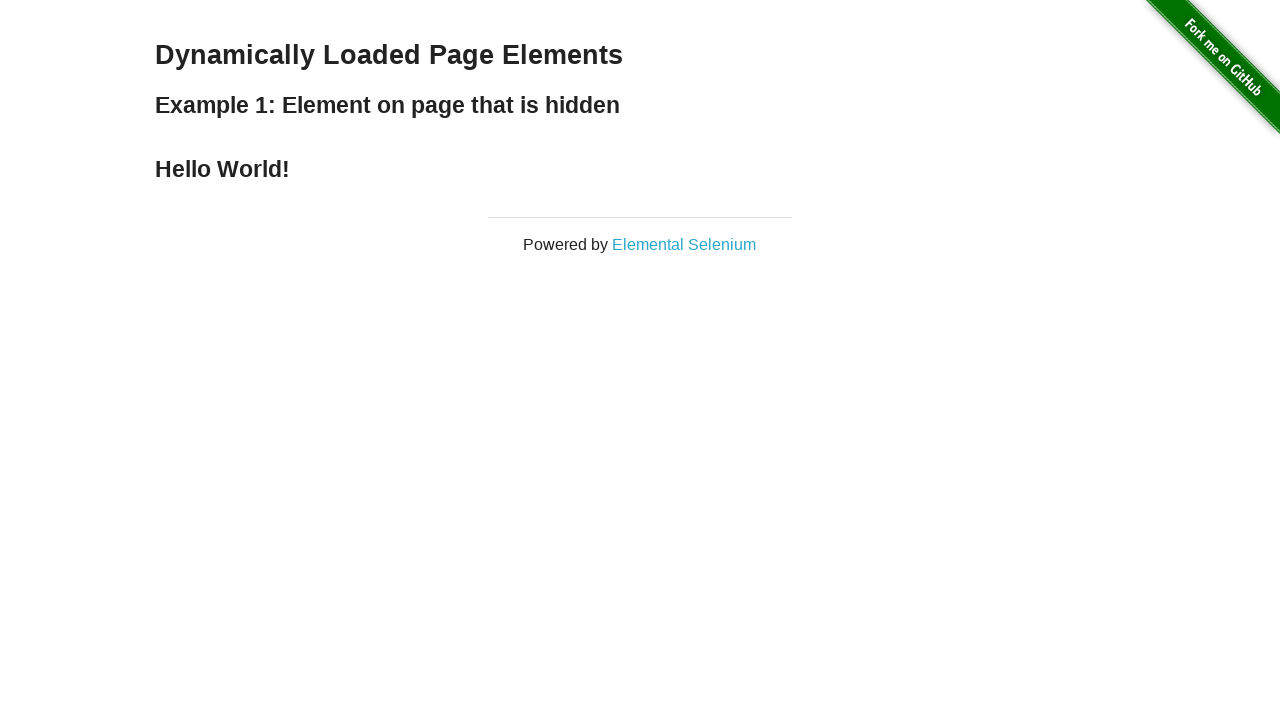

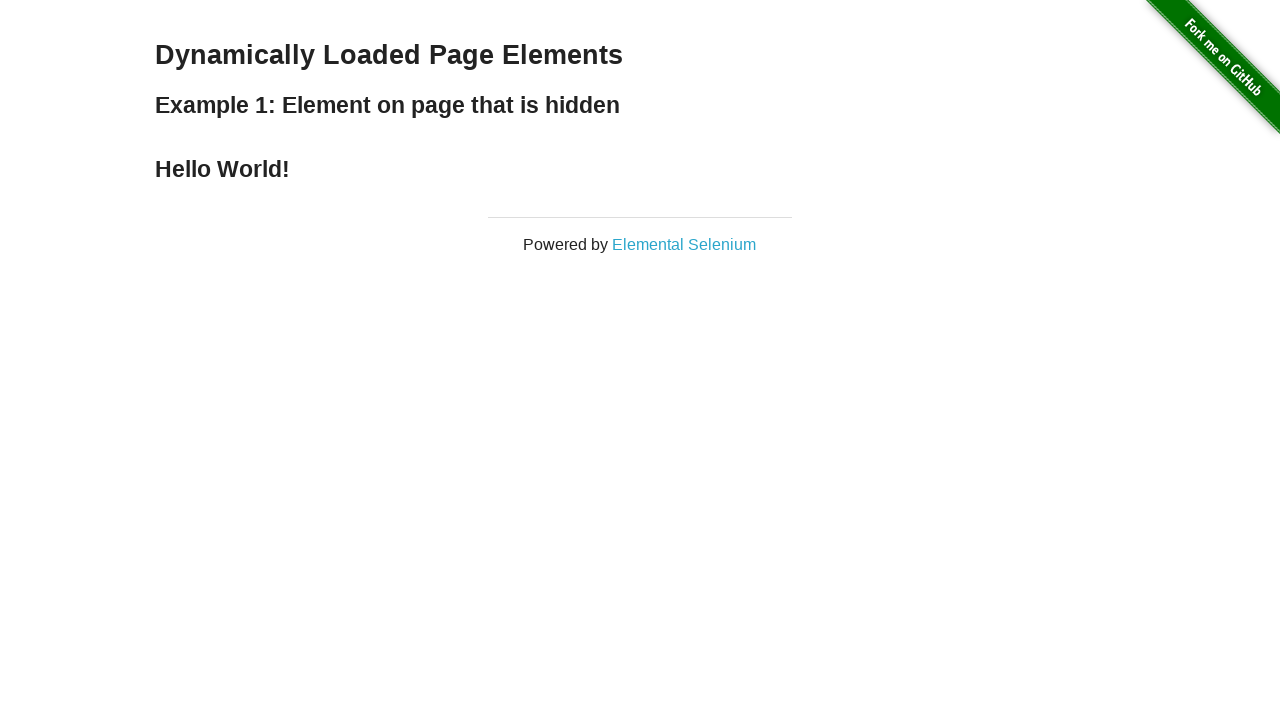